Navigates to the OrangeHRM login page and retrieves the dimensions of the login button element to verify it exists and is properly rendered.

Starting URL: https://opensource-demo.orangehrmlive.com/web/index.php/auth/login

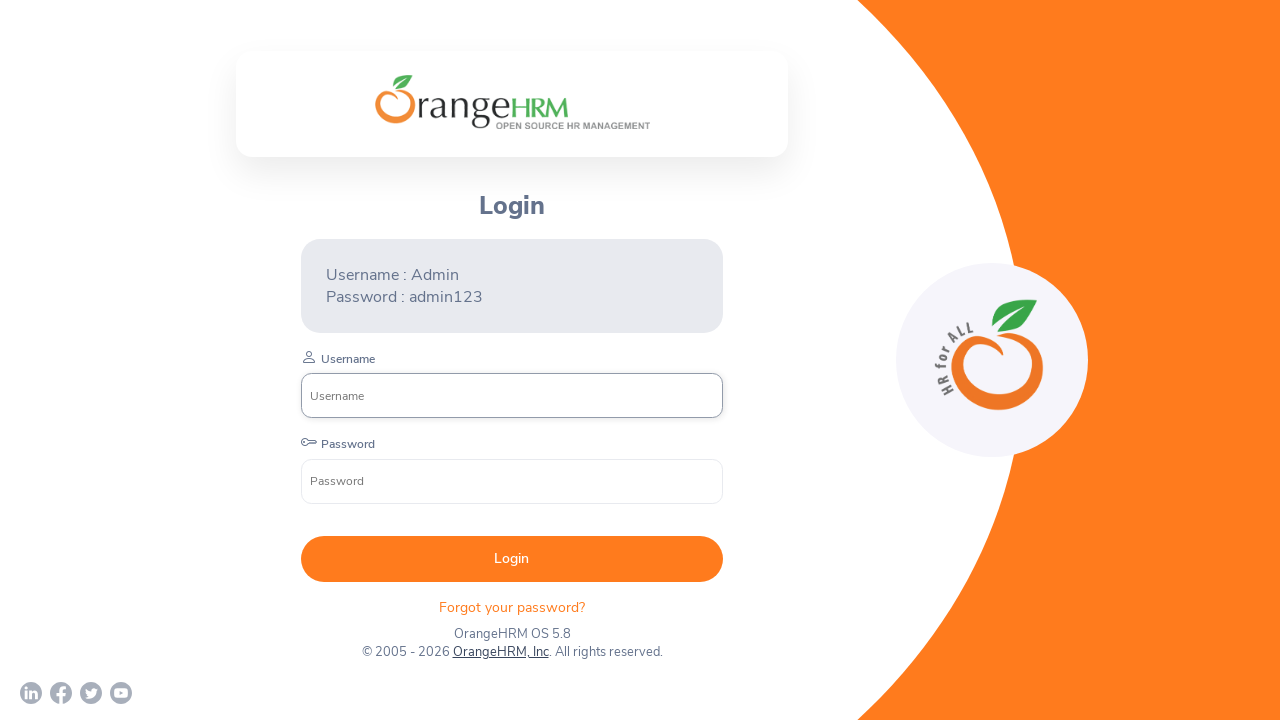

Navigated to OrangeHRM login page
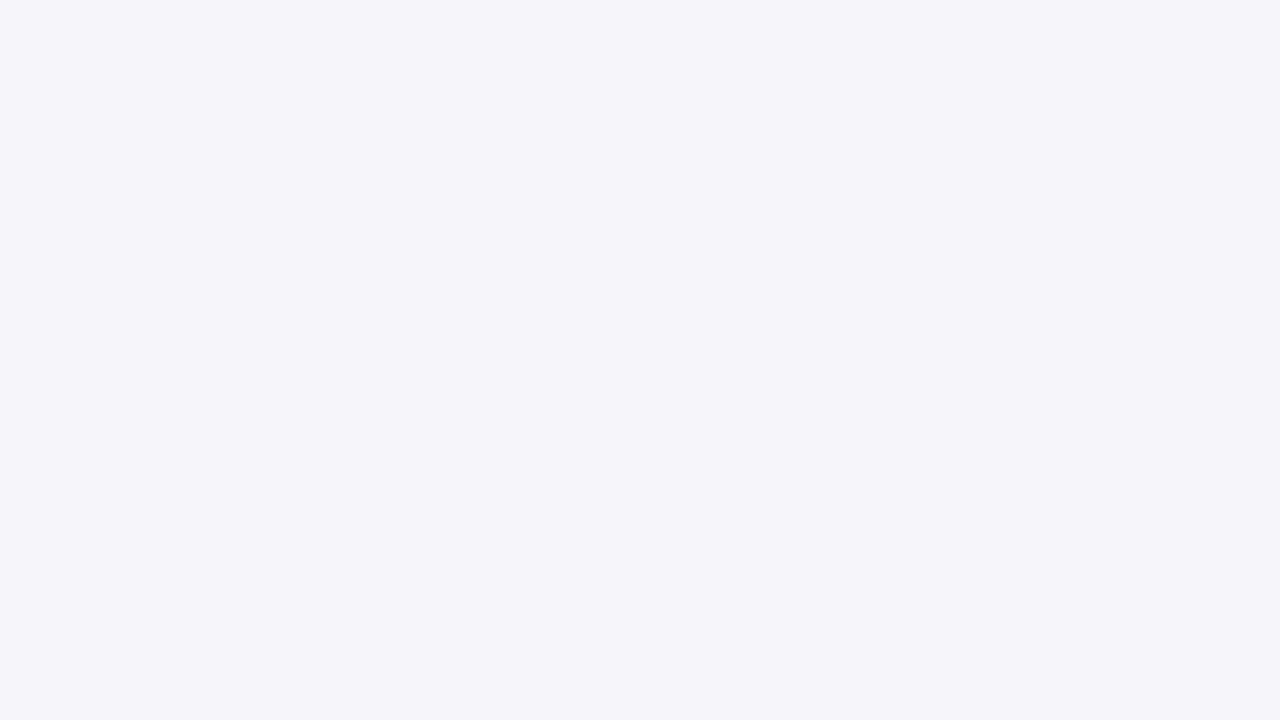

Login button is now visible
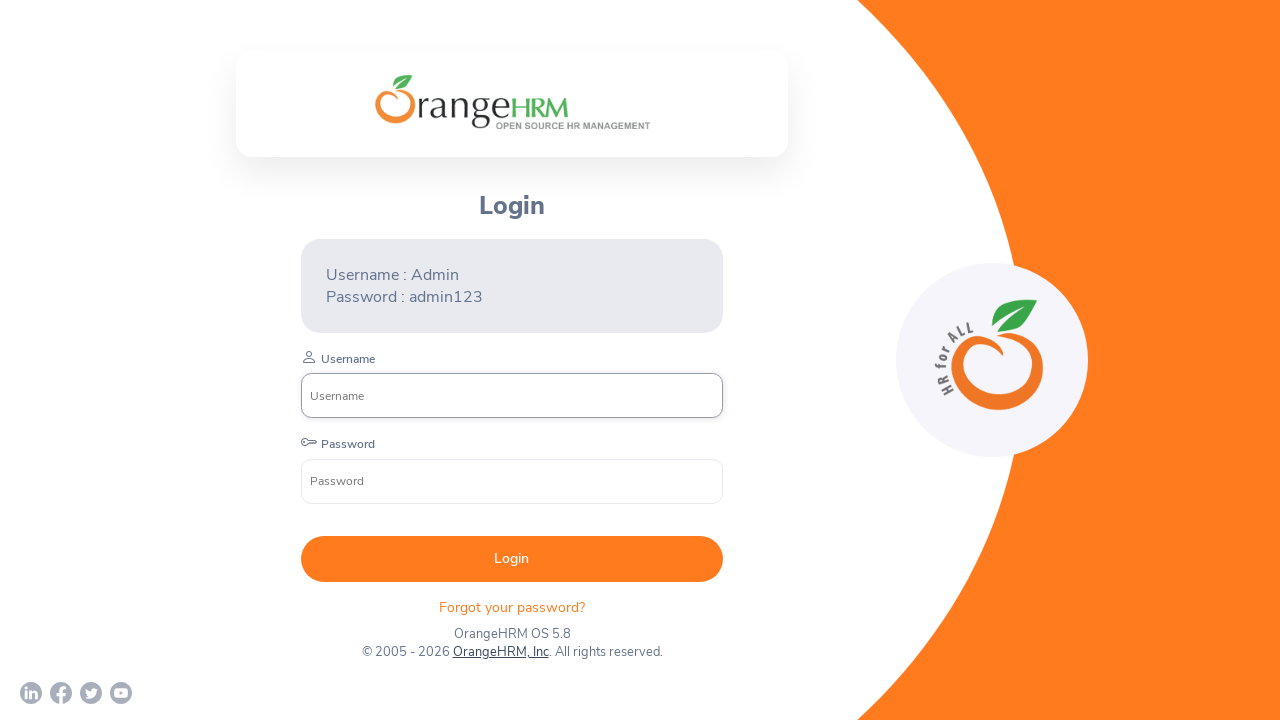

Retrieved login button dimensions - Width: 422.390625, Height: 46
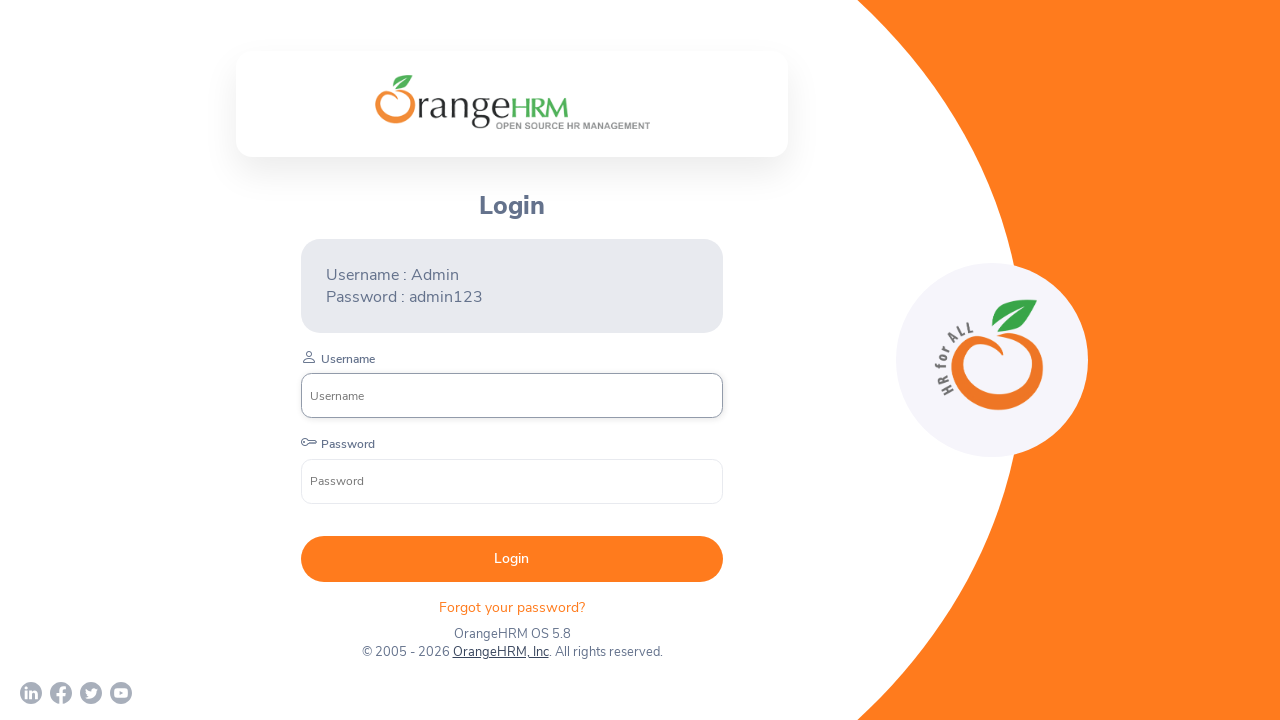

Printed login button dimensions to console
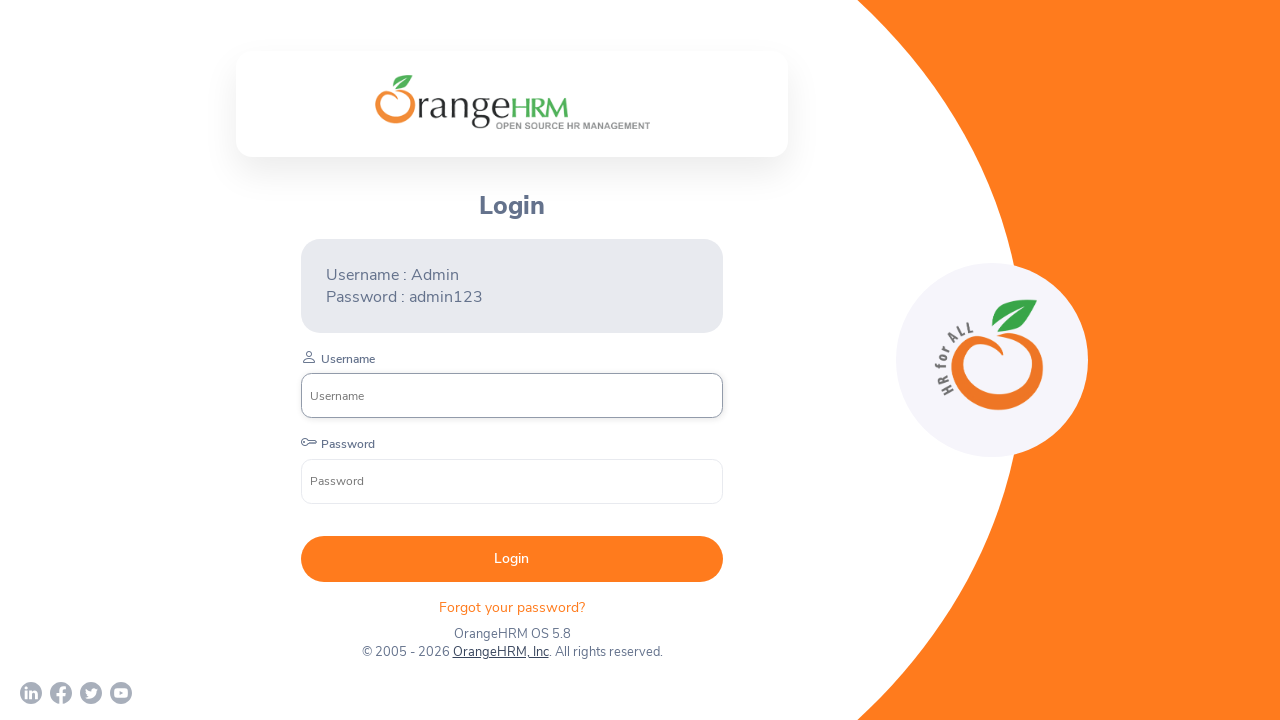

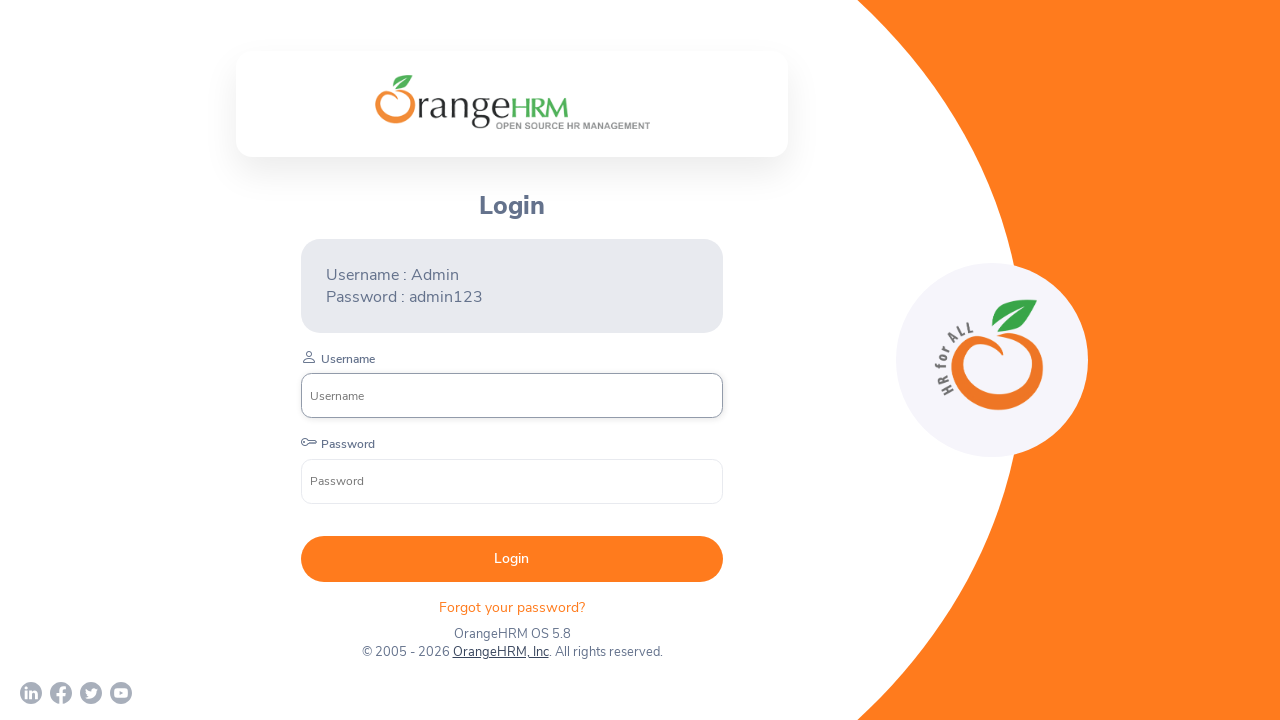